Tests various UI interactions including hiding/showing elements, handling dialog confirmations, mouse hover actions, and interacting with elements inside an iframe

Starting URL: https://rahulshettyacademy.com/AutomationPractice/

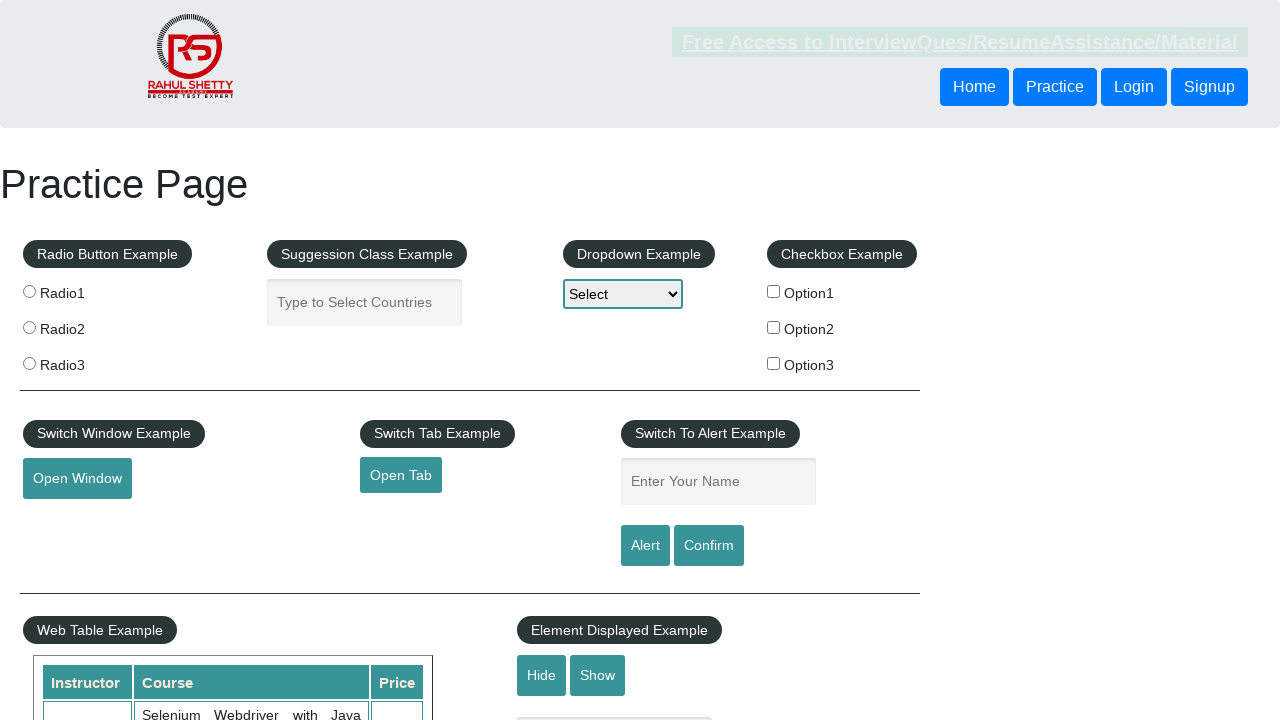

Navigated to AutomationPractice page
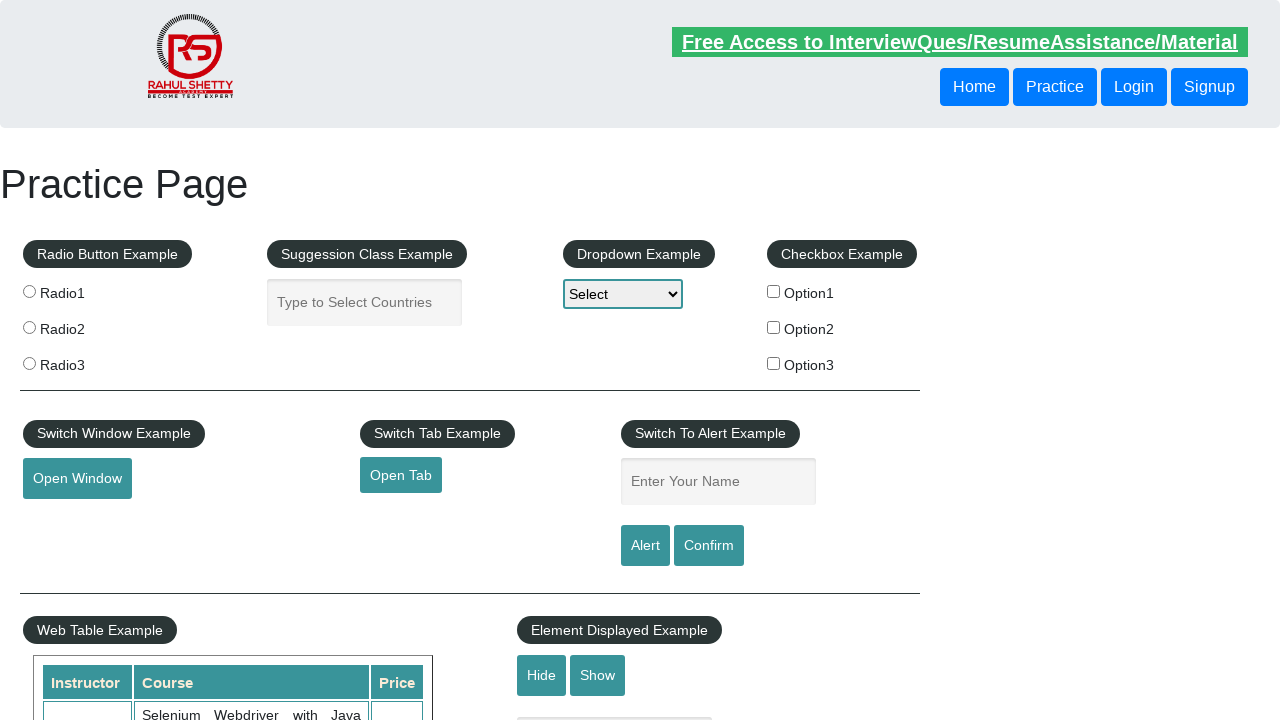

Verified text box is initially visible
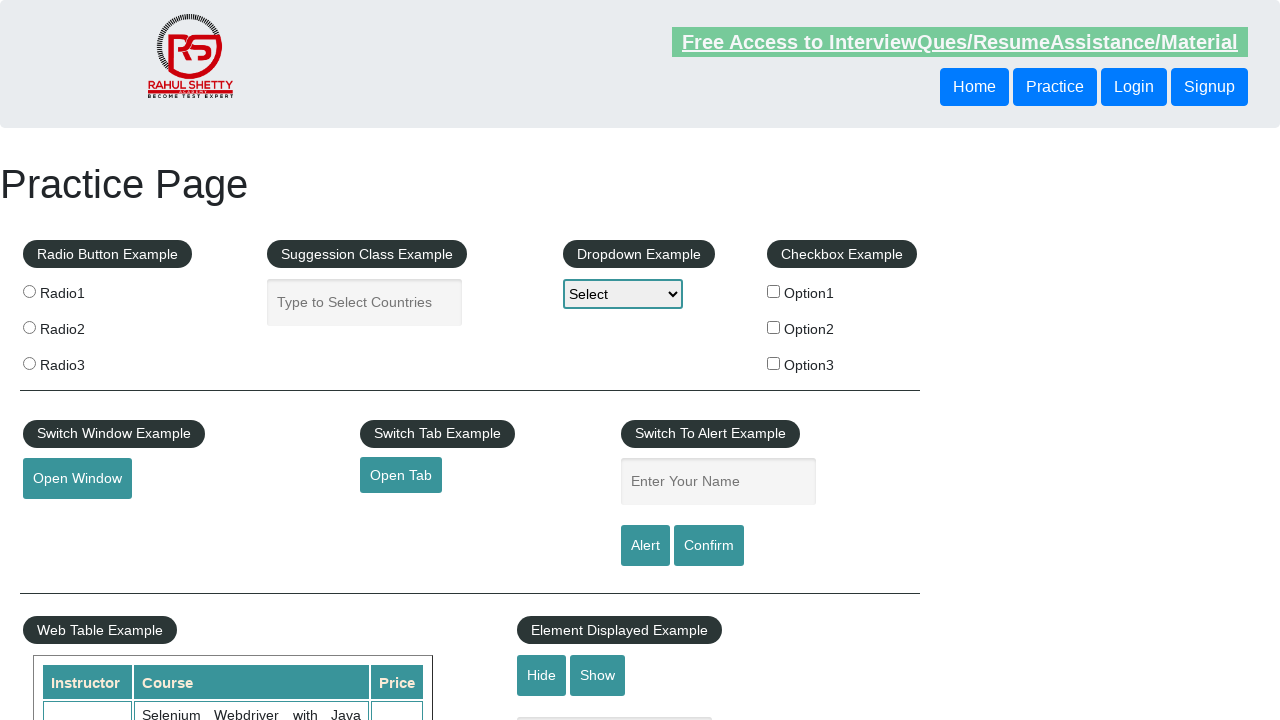

Clicked hide button to hide the text box at (542, 675) on #hide-textbox
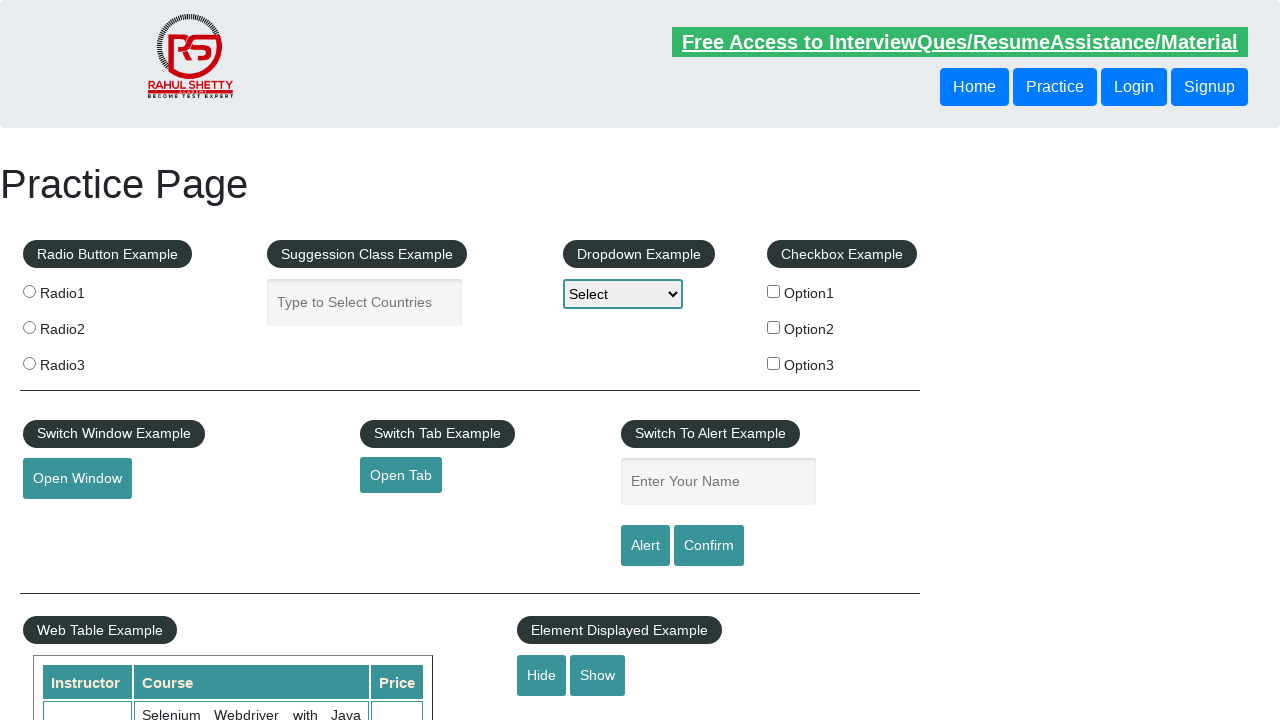

Verified text box is now hidden
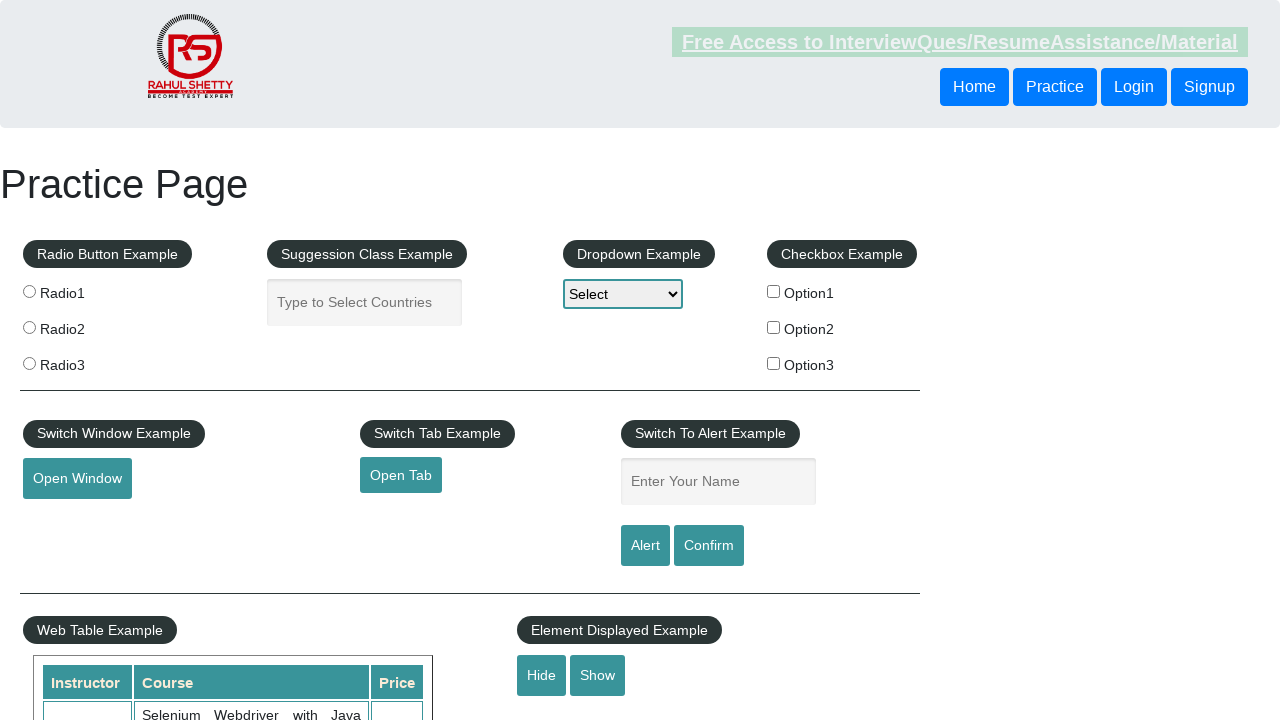

Set up dialog handler to accept confirmations
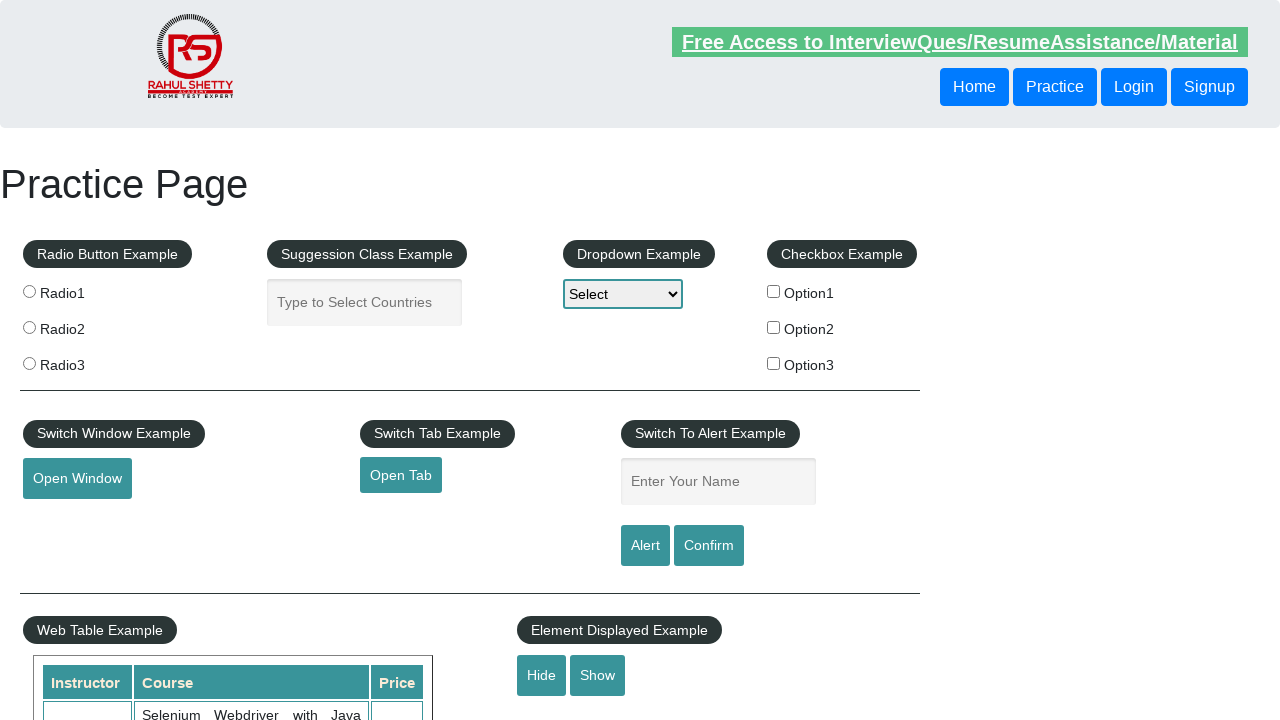

Clicked confirm button and accepted dialog at (709, 546) on #confirmbtn
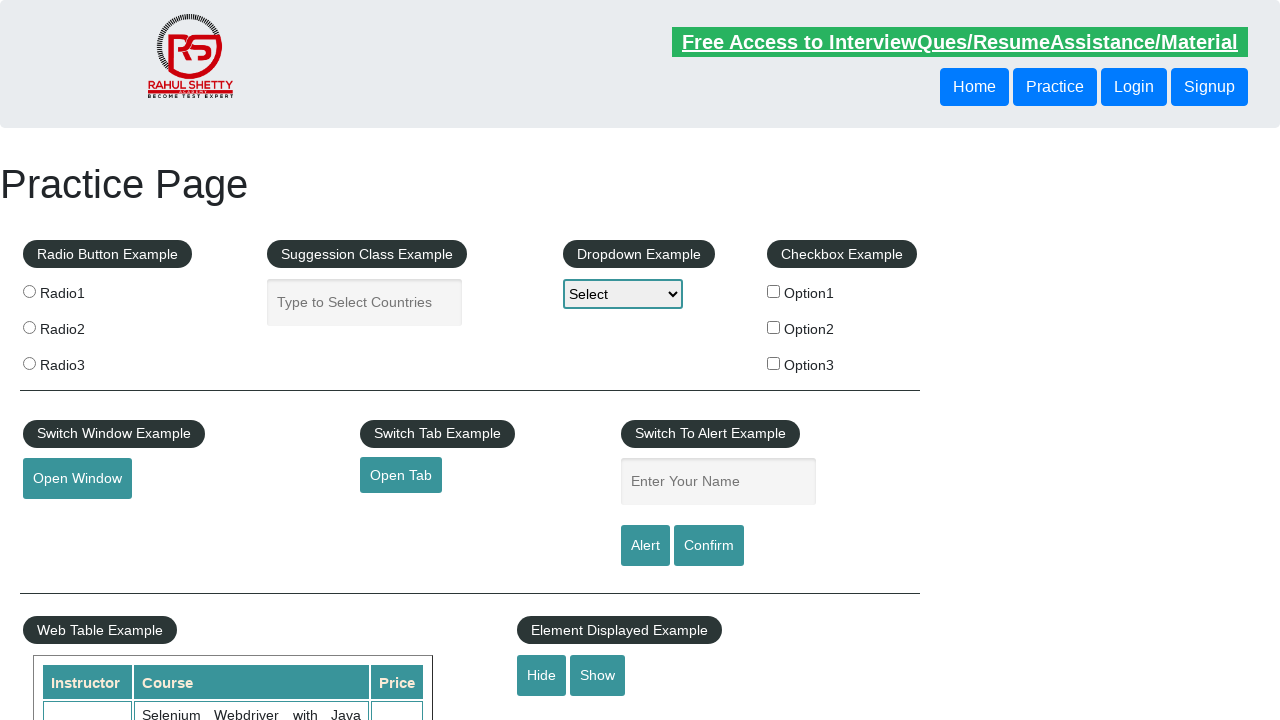

Hovered over mouse hover element at (83, 361) on #mousehover
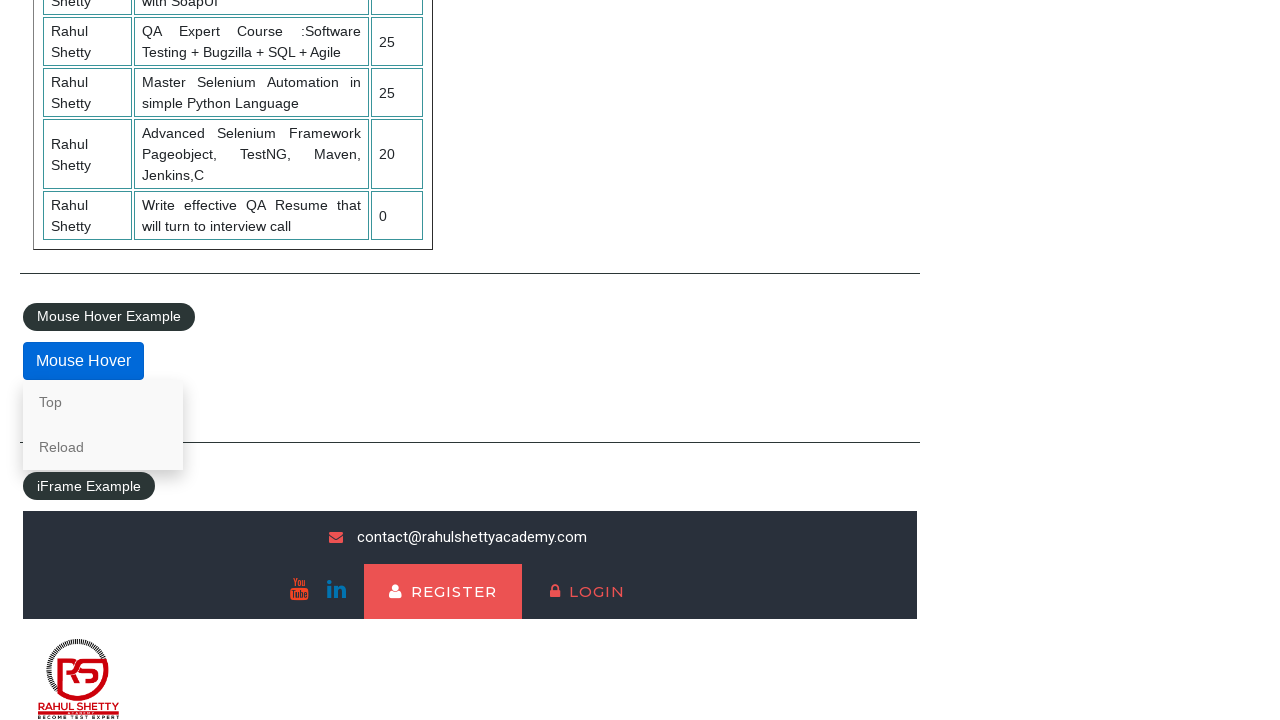

Located courses iframe
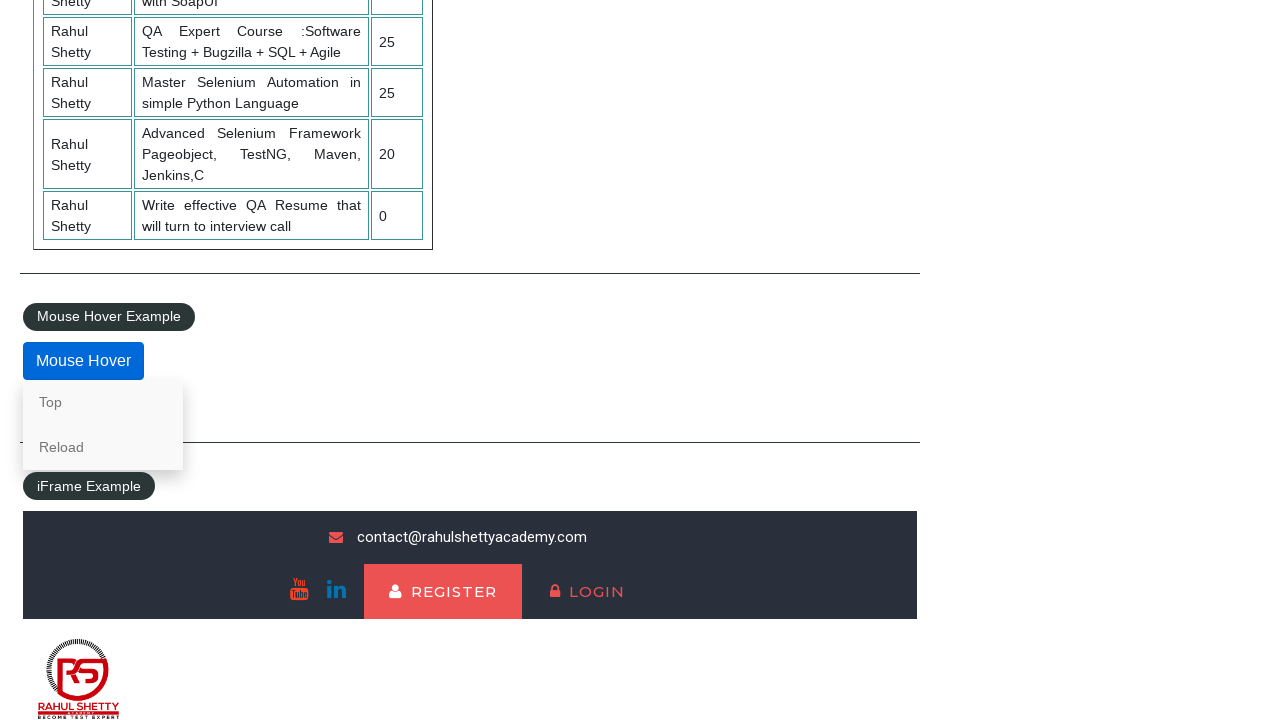

Clicked lifetime access link inside iframe at (307, 675) on #courses-iframe >> internal:control=enter-frame >> li a[href*='lifetime-access']
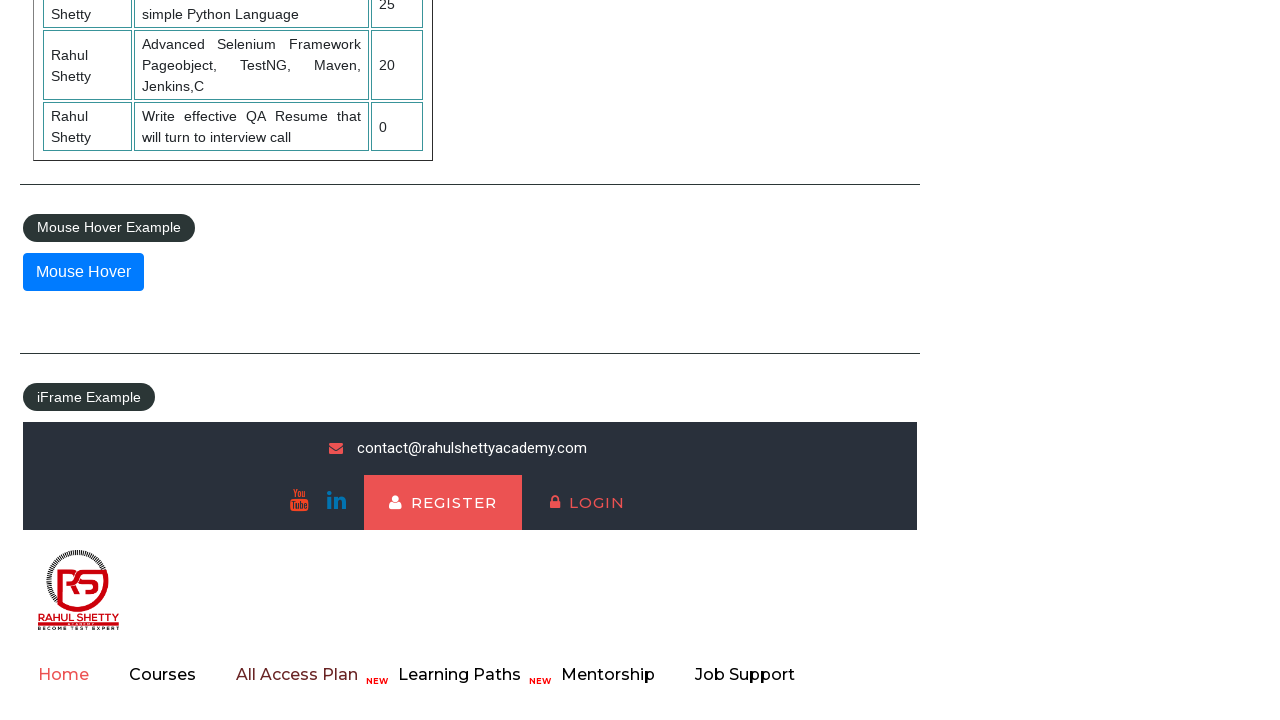

Waited for text content heading to be visible in iframe
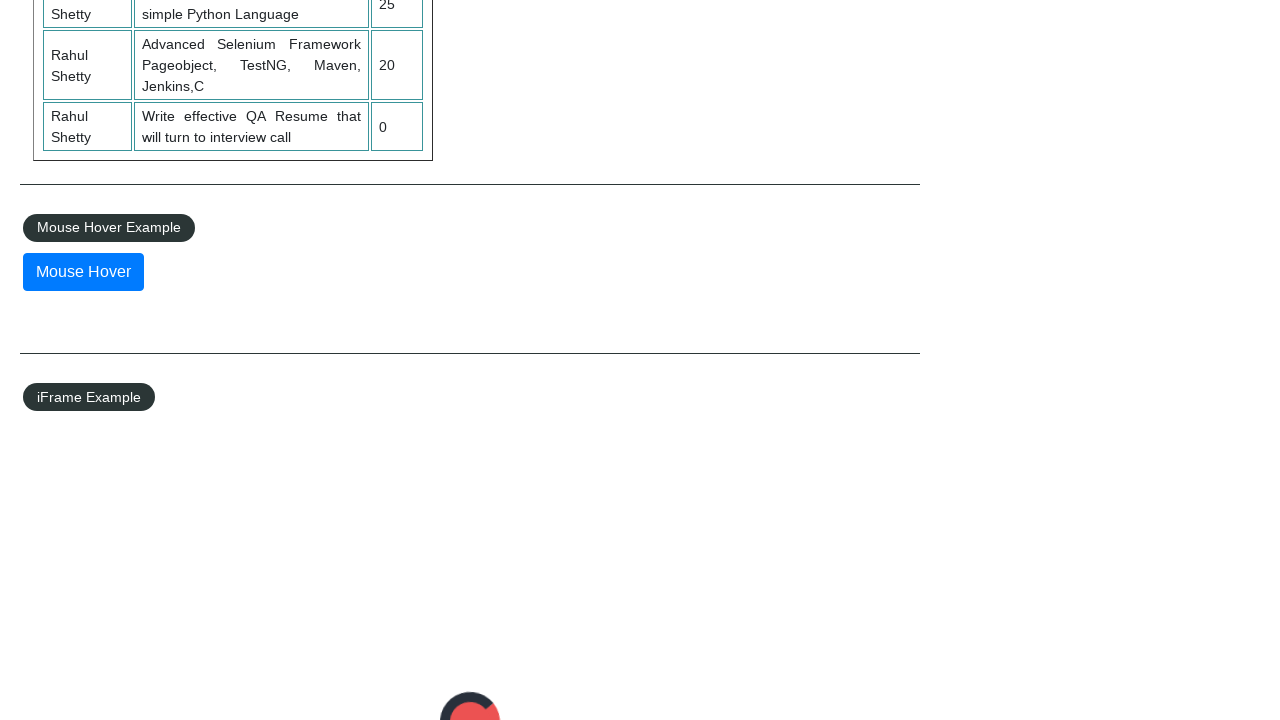

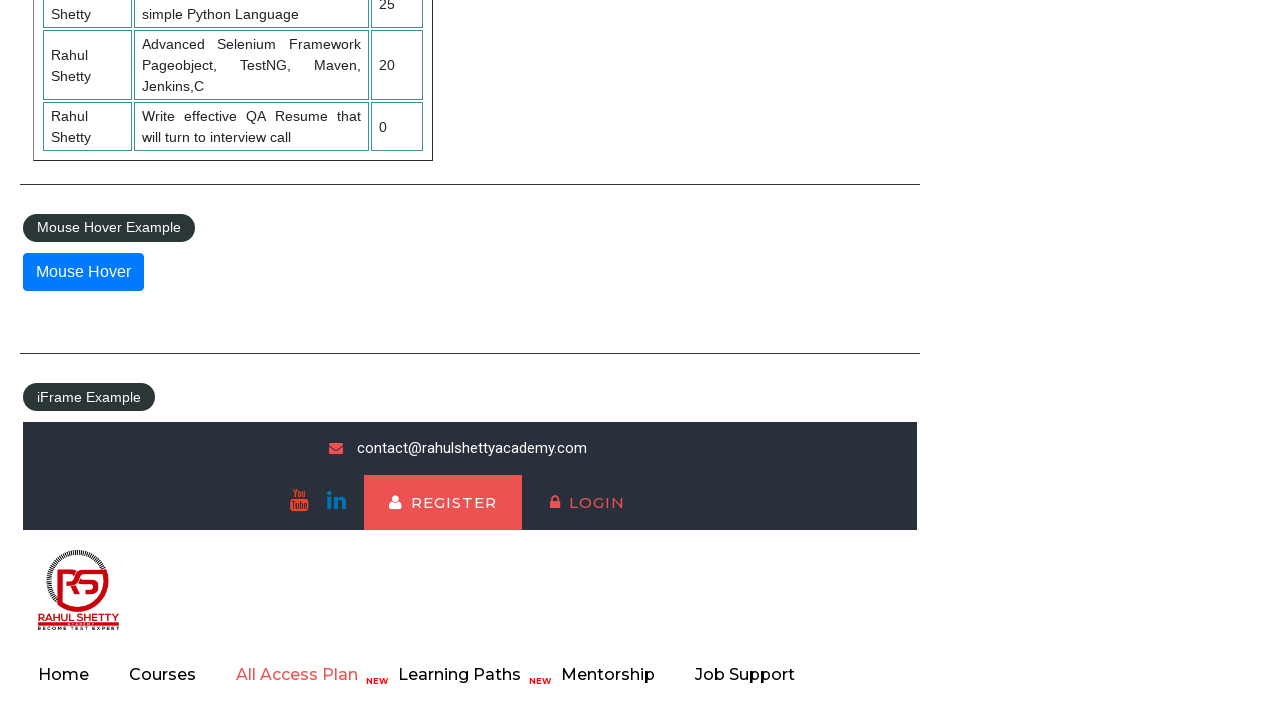